Tests double-click functionality by double-clicking a button and verifying the resulting text message appears.

Starting URL: https://automationfc.github.io/basic-form/index.html

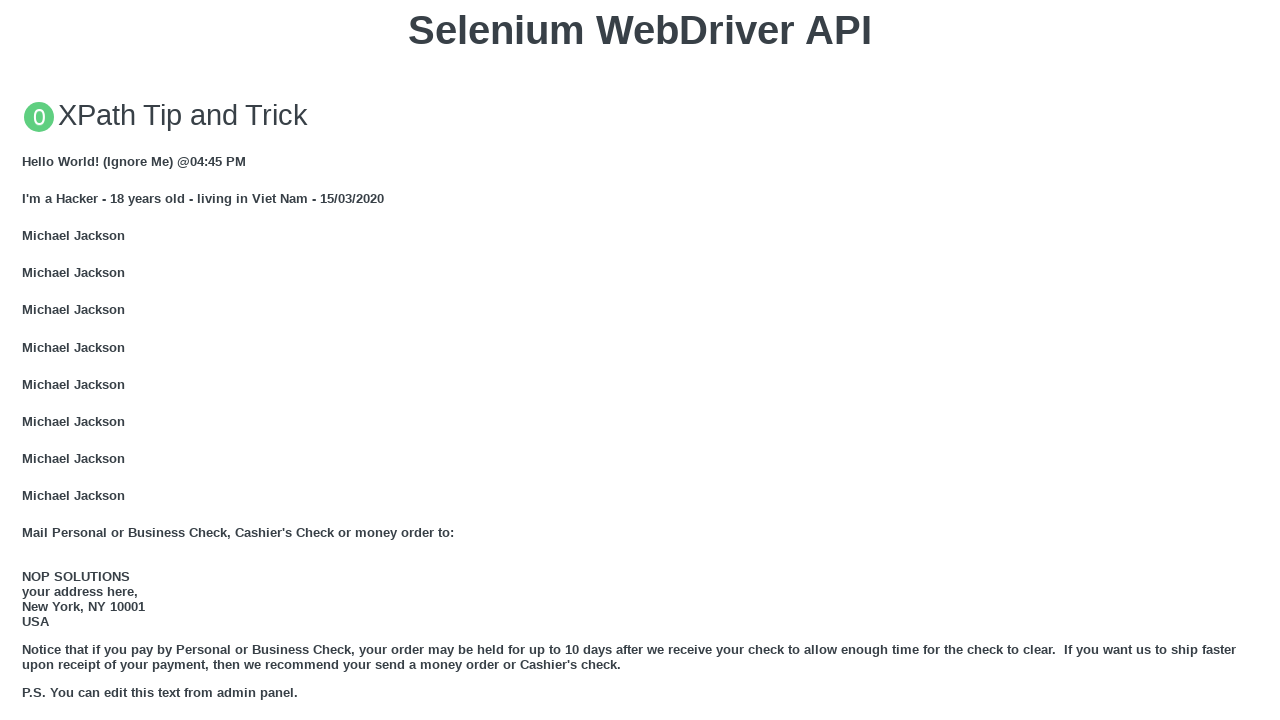

Waited for double-click button to load
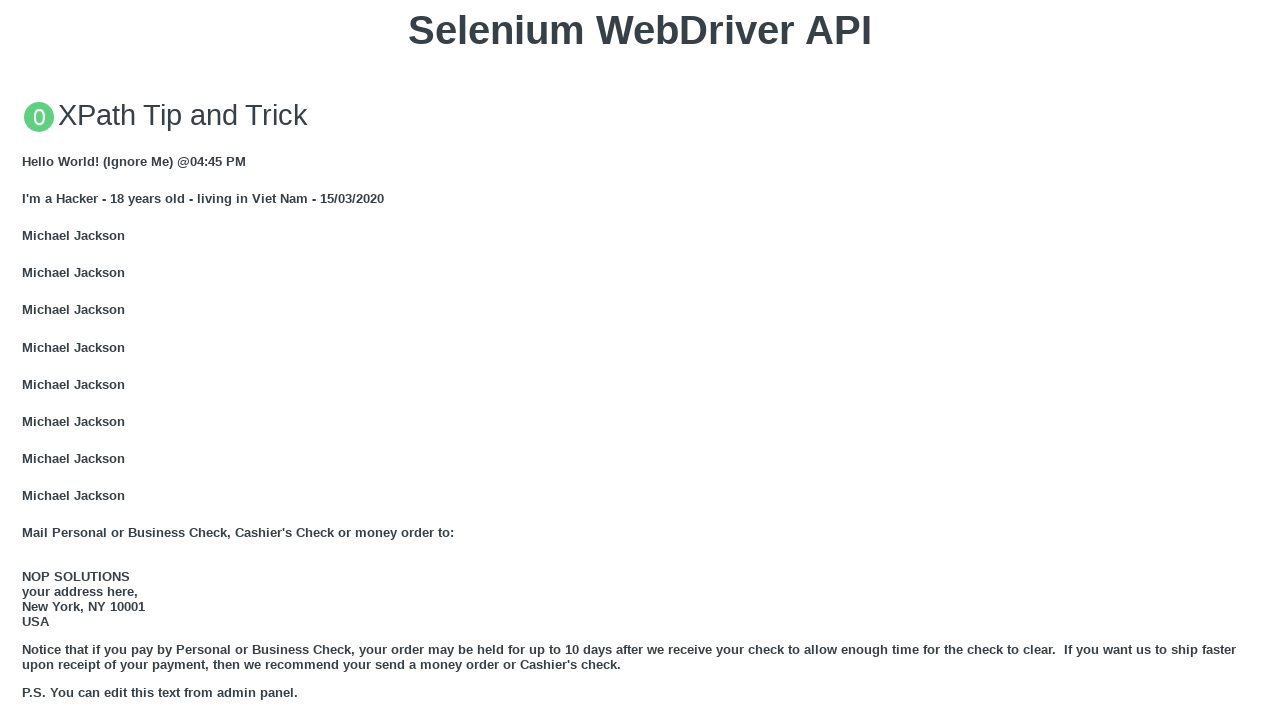

Located the double-click button element
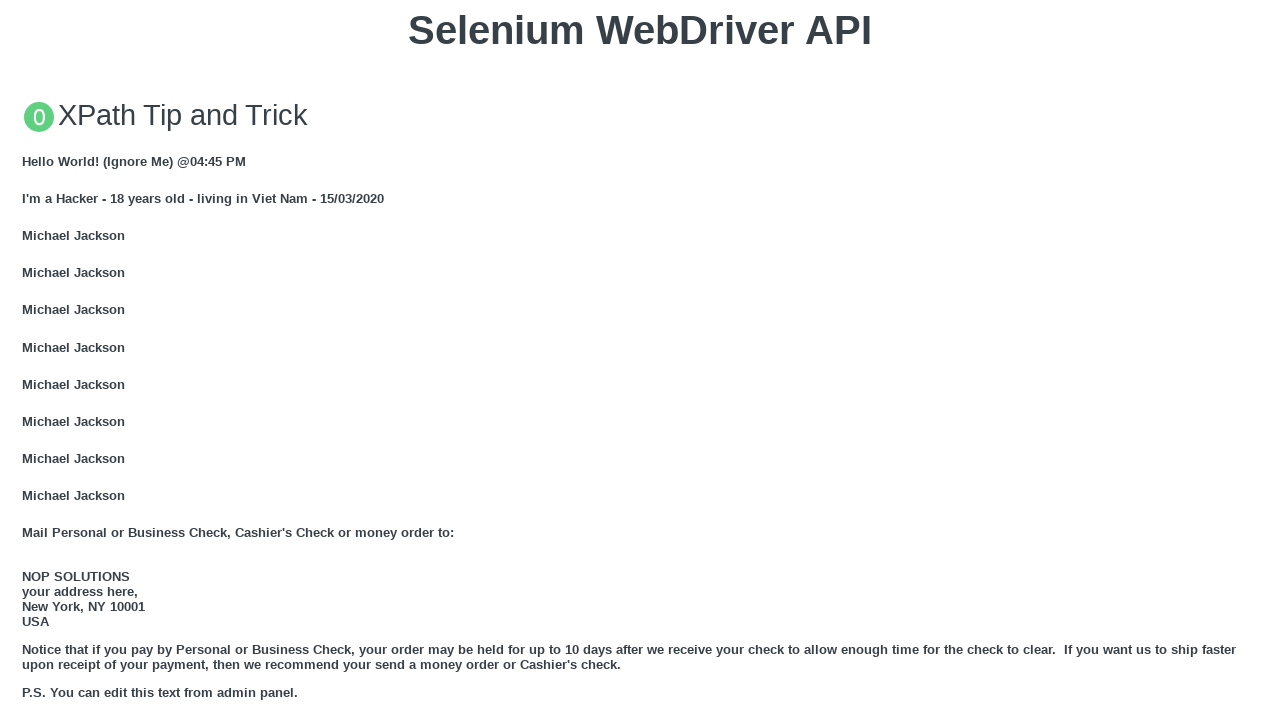

Scrolled double-click button into view
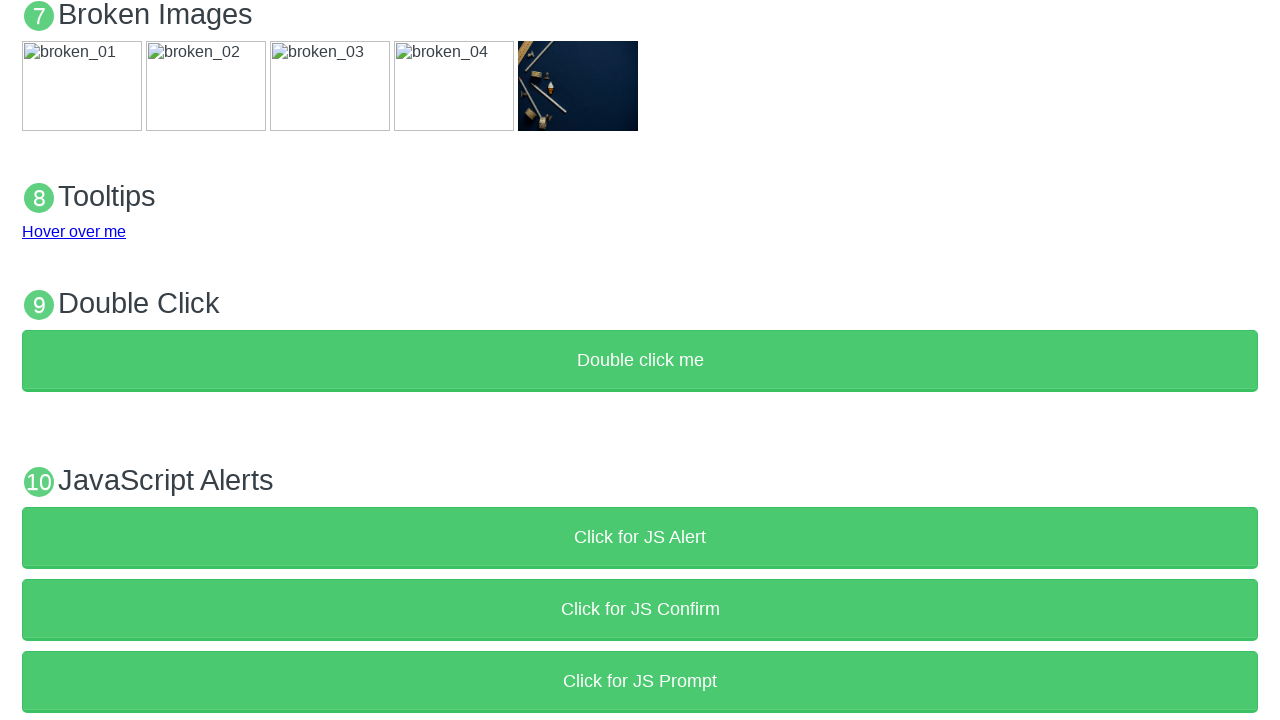

Double-clicked the button at (640, 361) on xpath=//button[text()='Double click me']
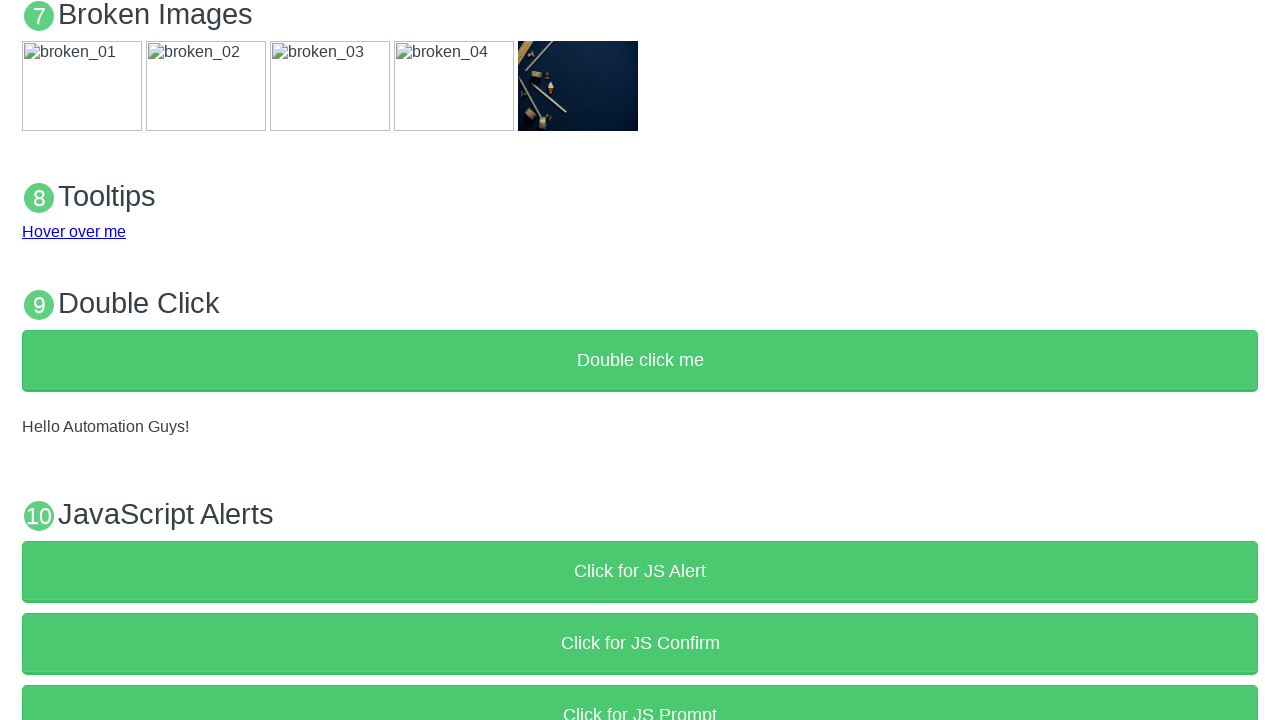

Retrieved result text from p#demo element
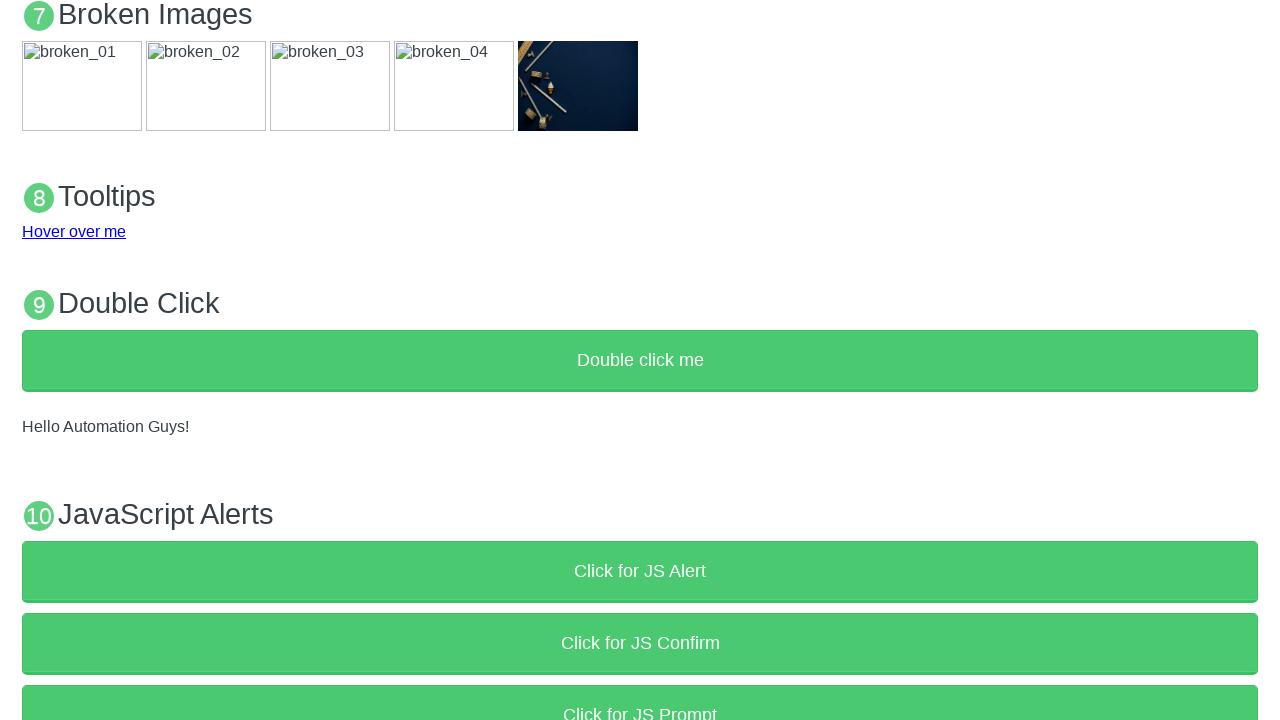

Verified result text matches expected 'Hello Automation Guys!'
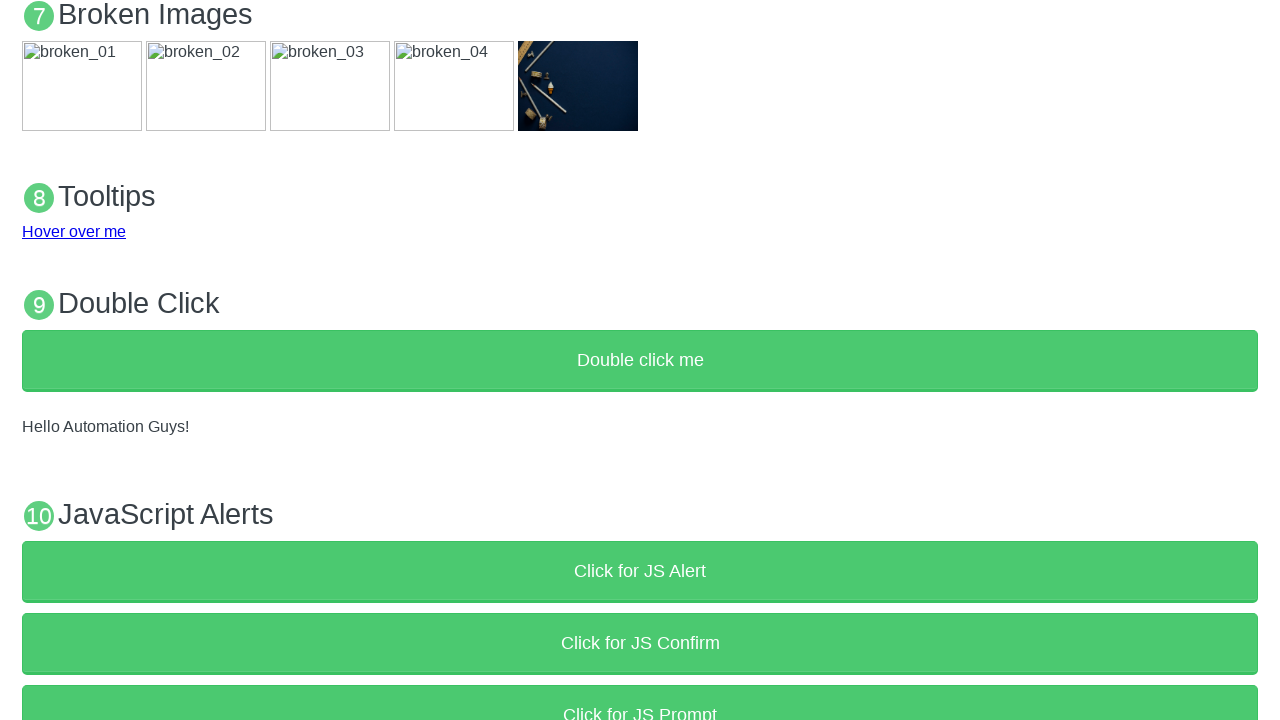

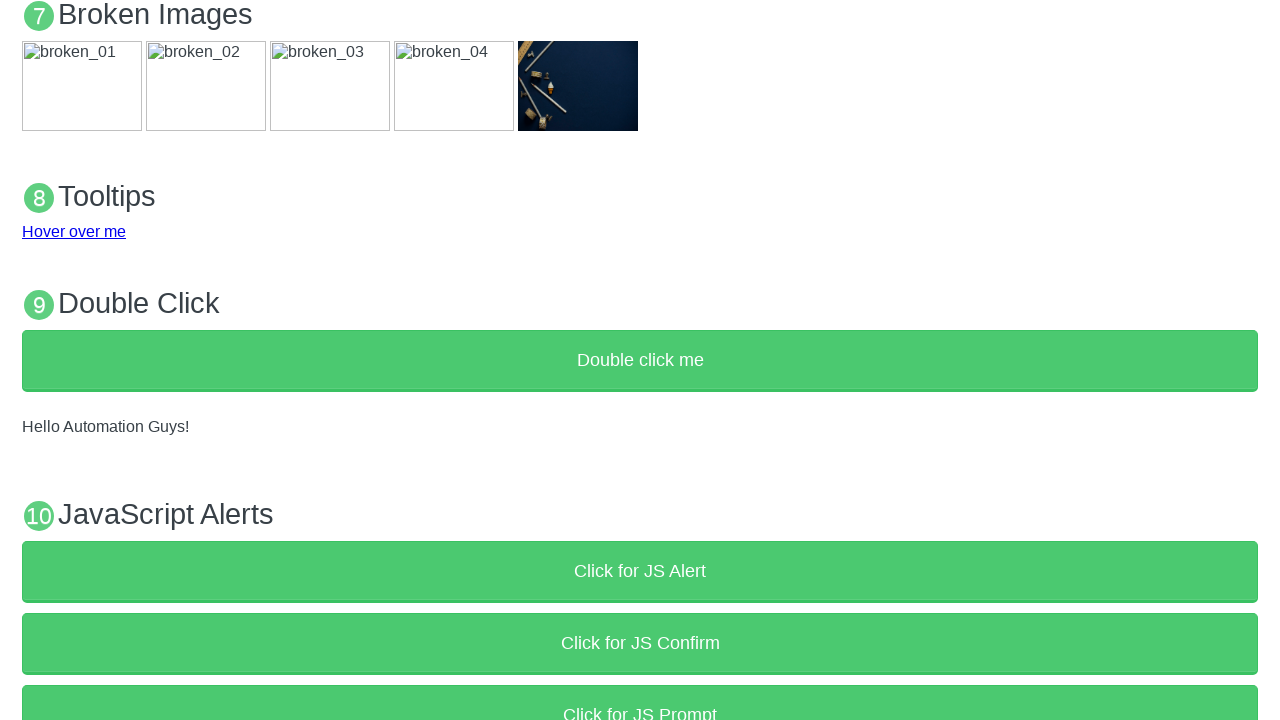